Tests the page in multiple viewport sizes (large, middle, small) by adjusting viewport dimensions

Starting URL: https://www.checklyhq.com/

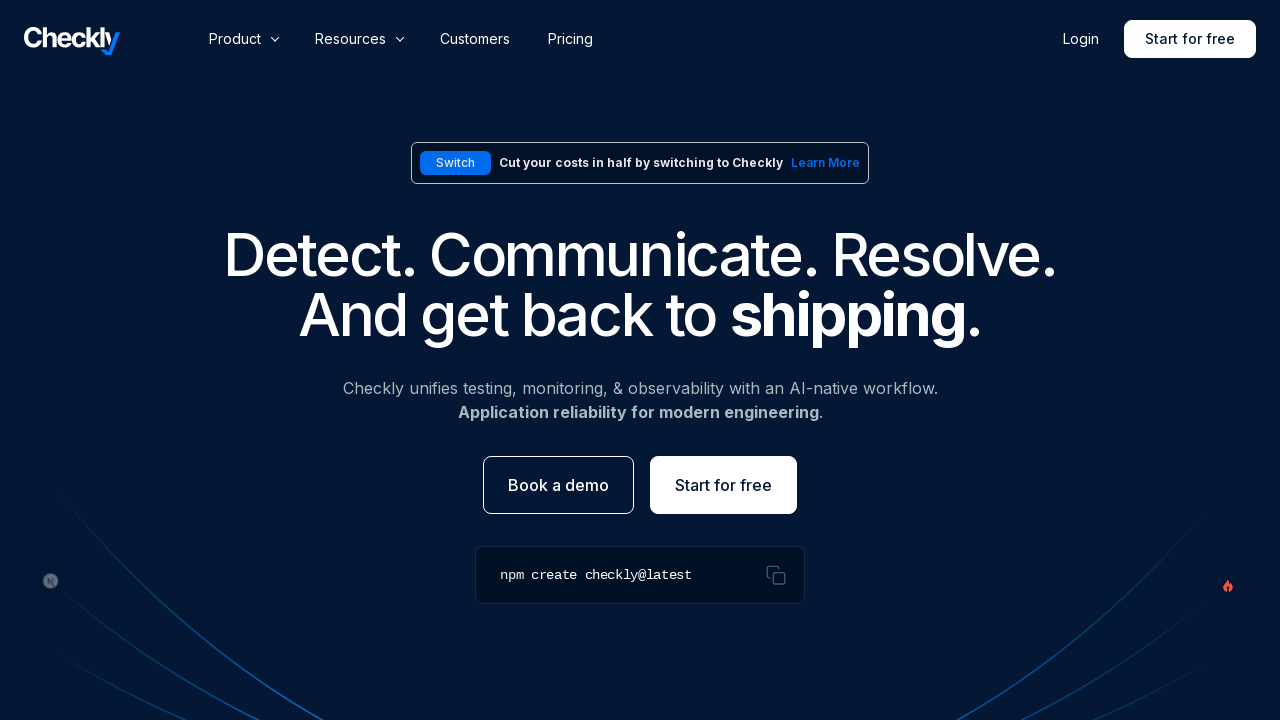

Set viewport to large dimensions (1920x1080)
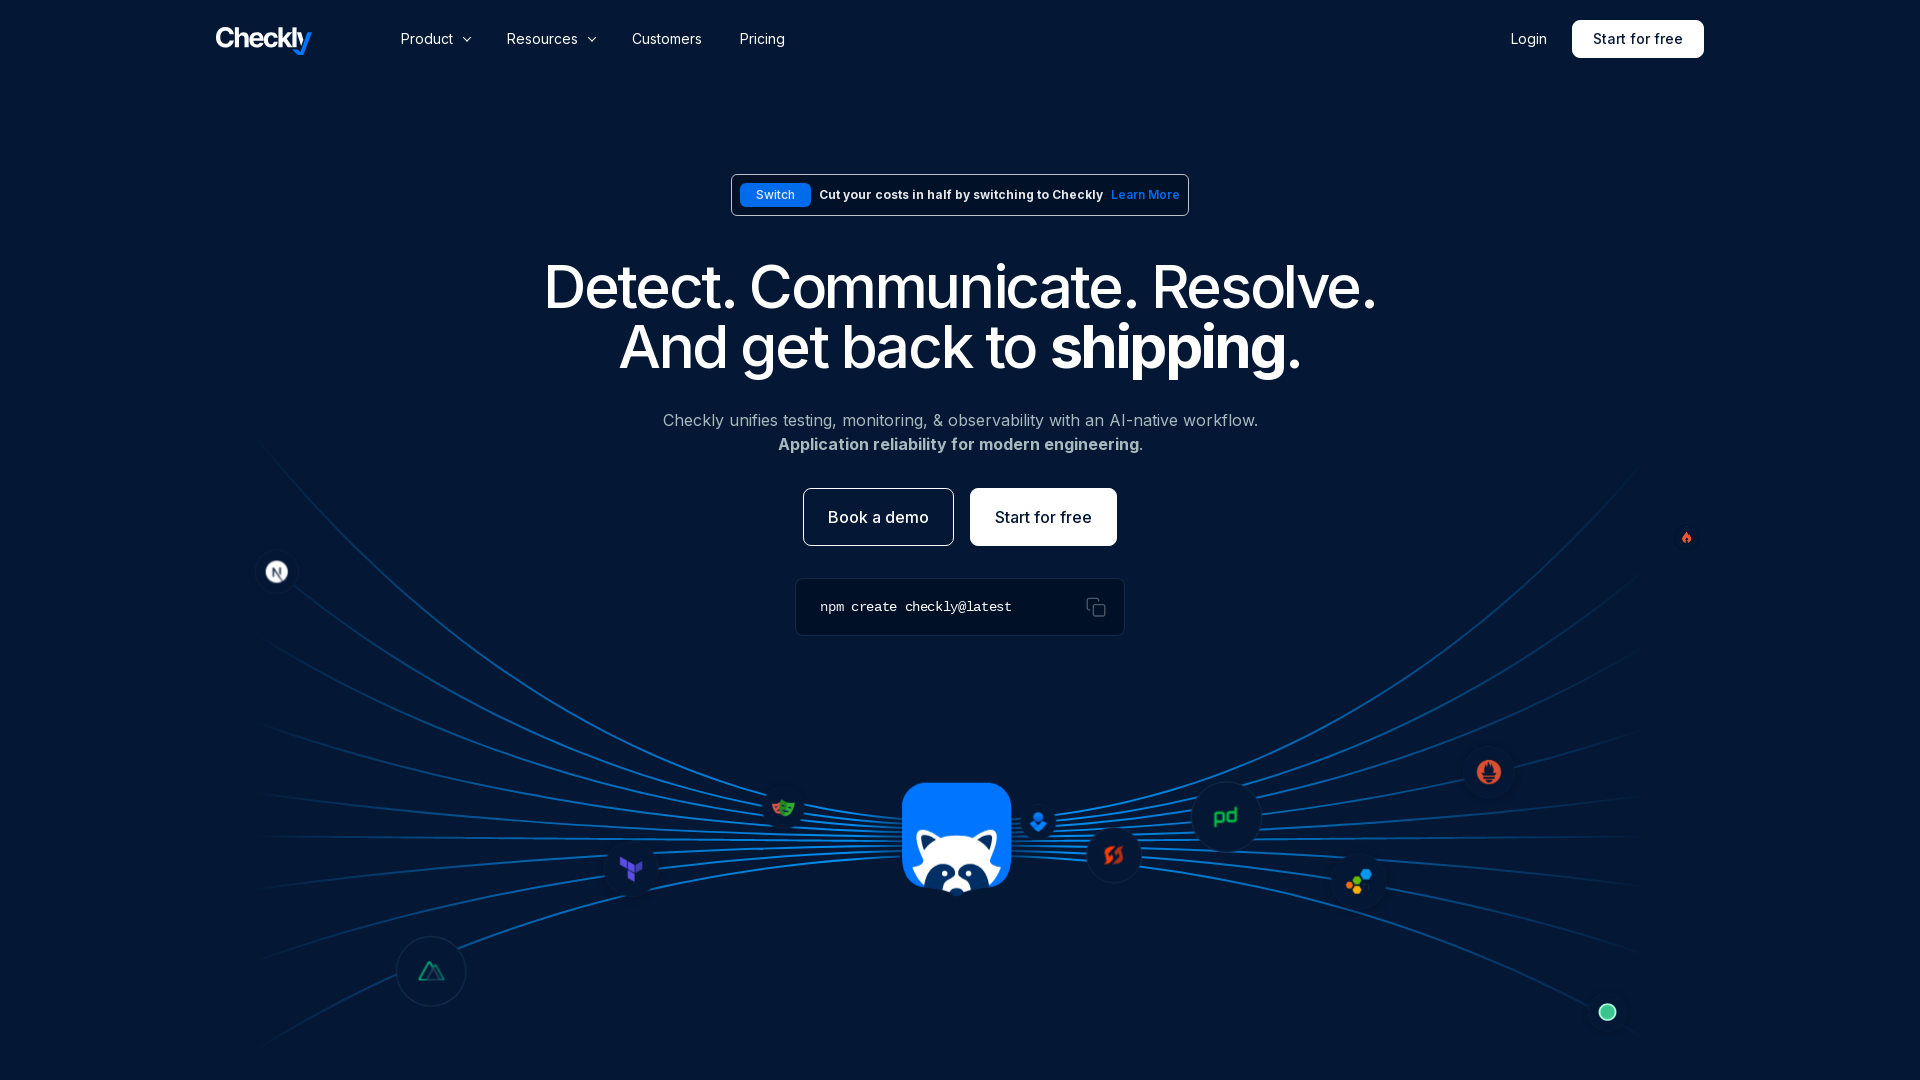

Reloaded page at large viewport size
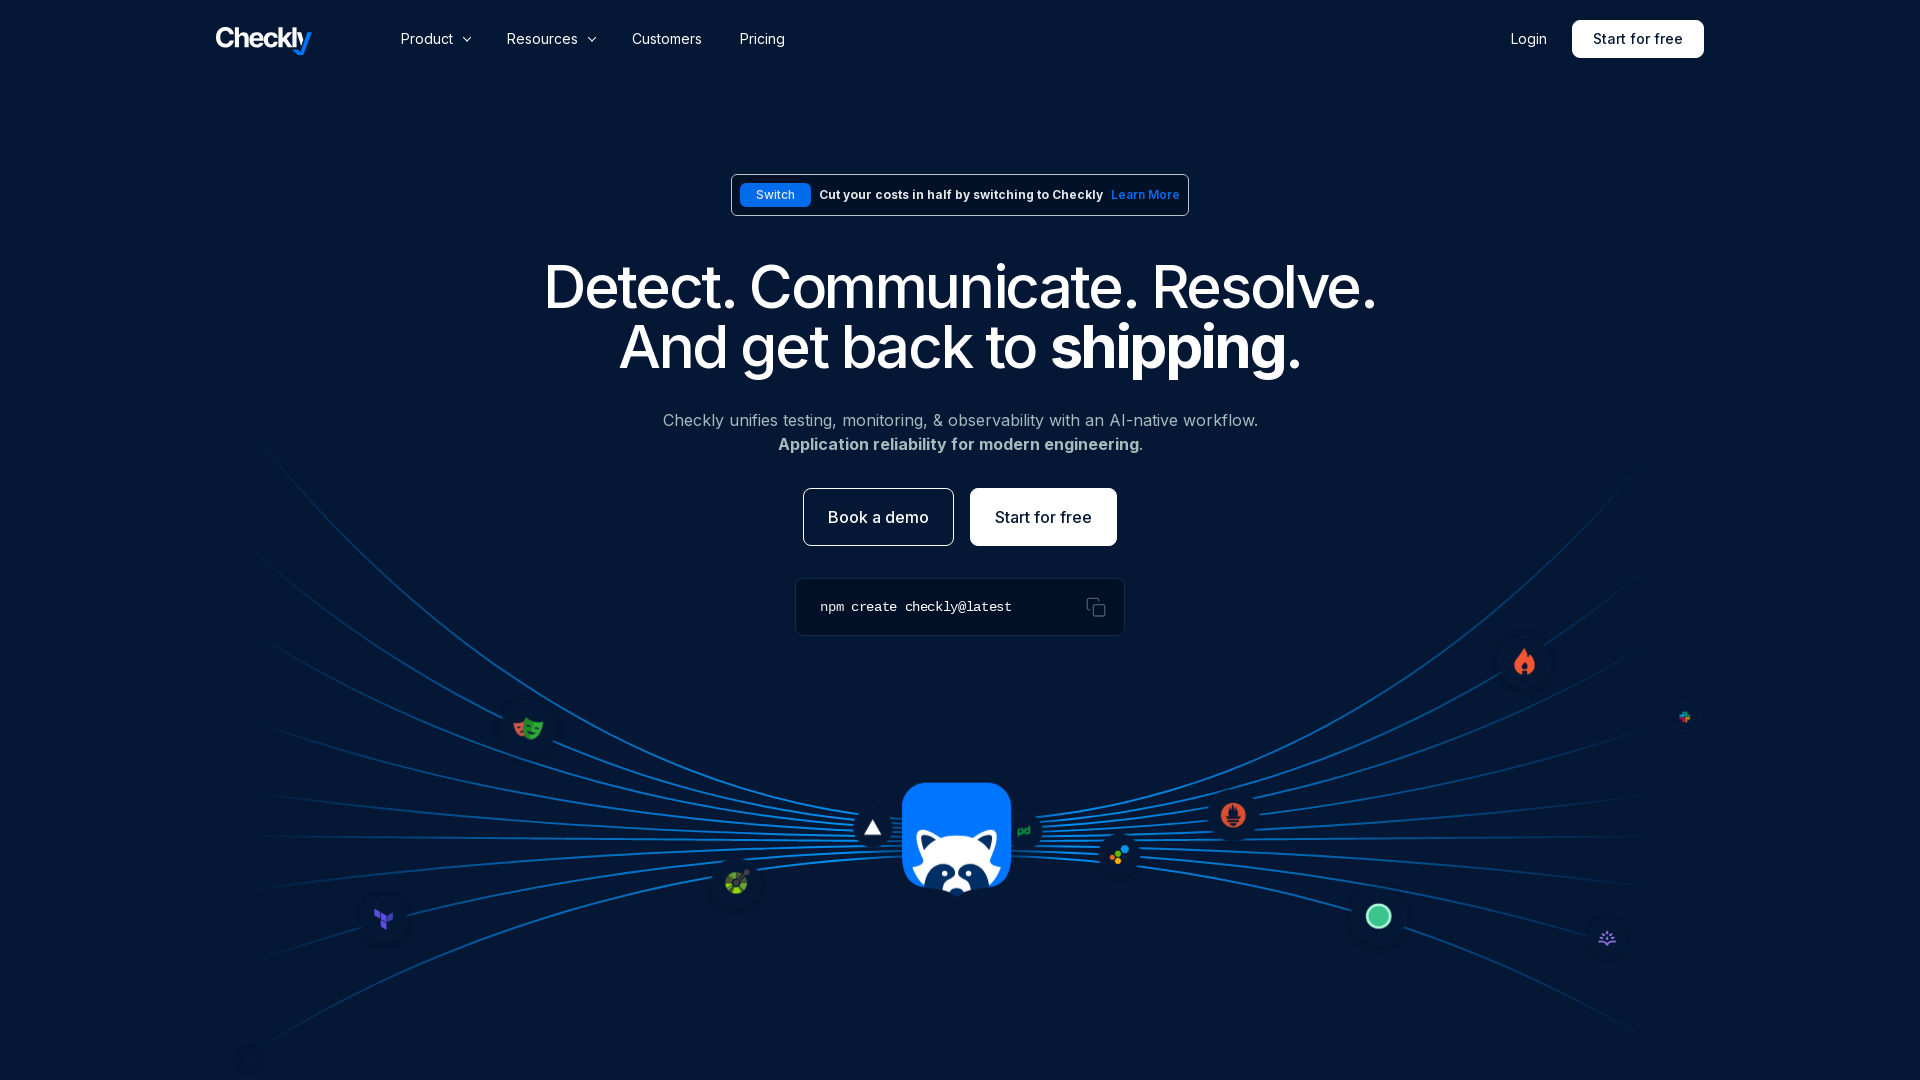

Page fully loaded at large dimensions
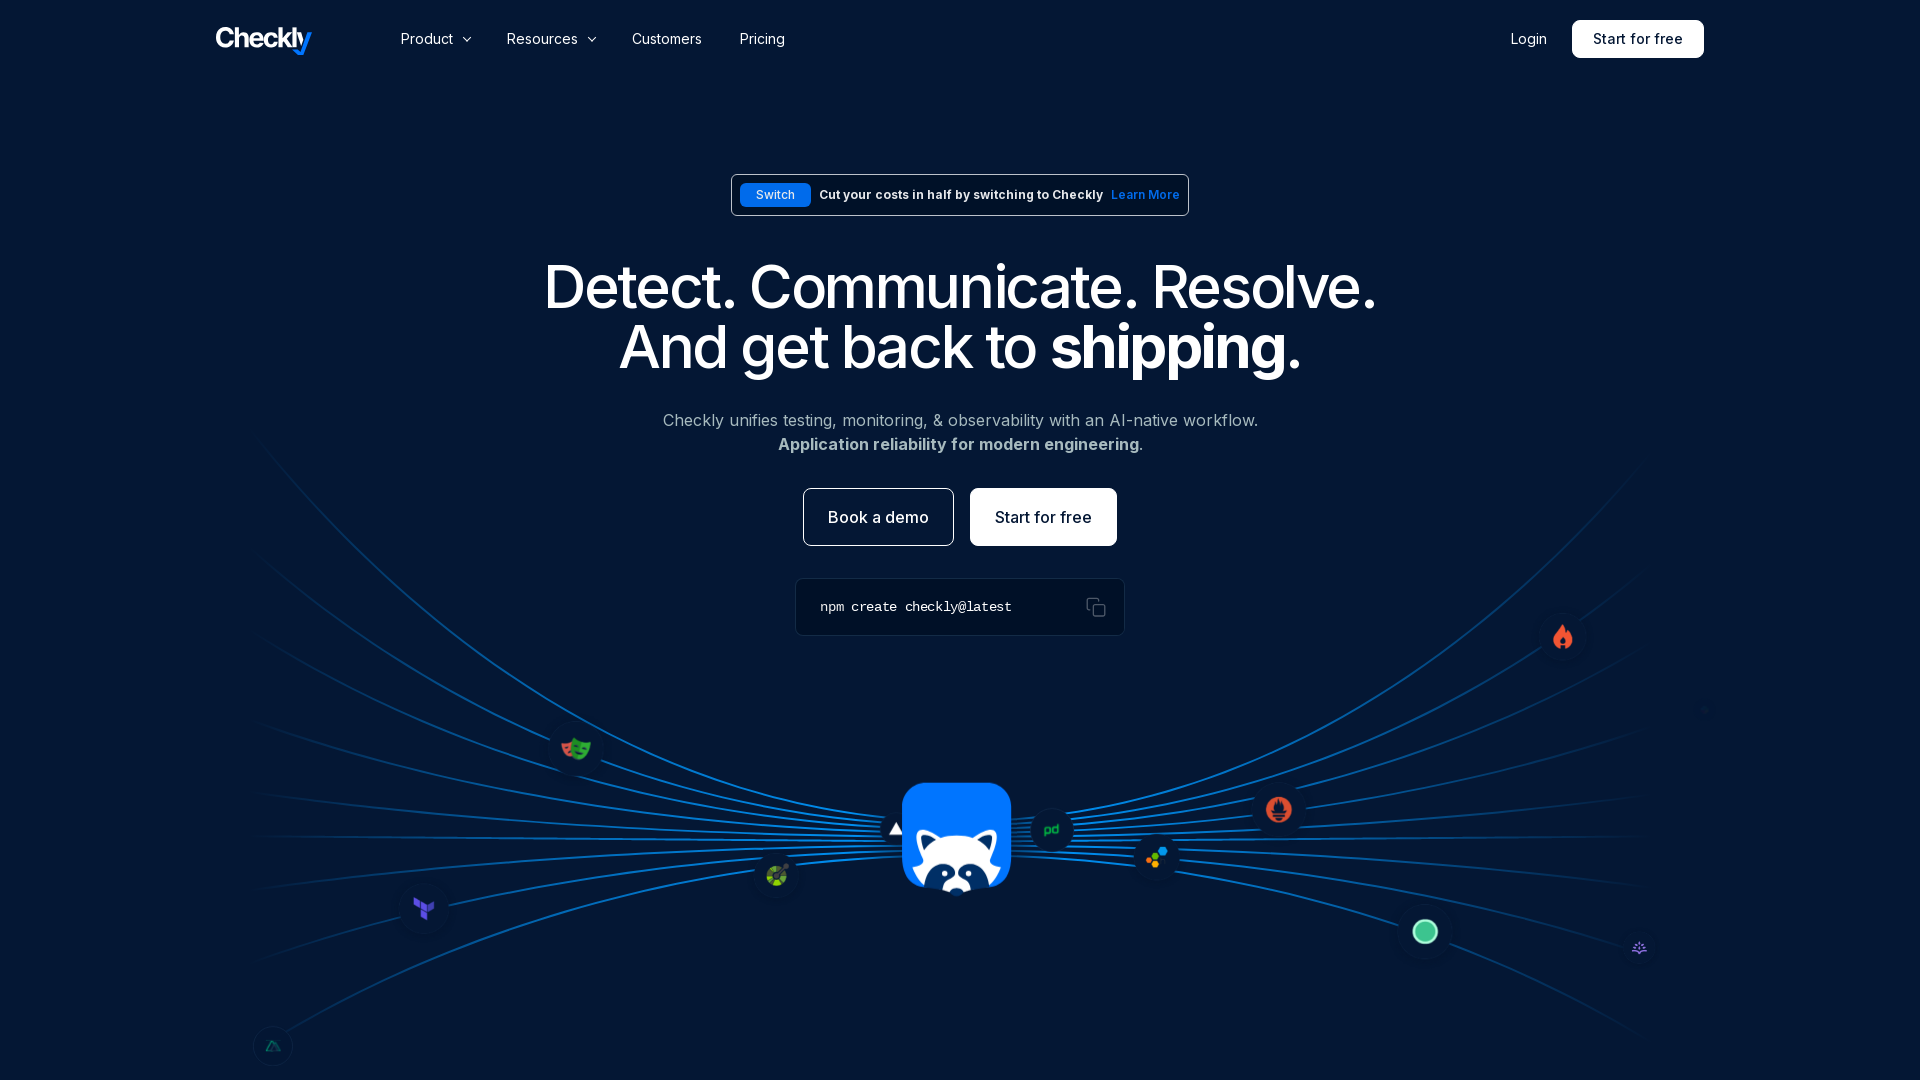

Set viewport to middle dimensions (1000x800)
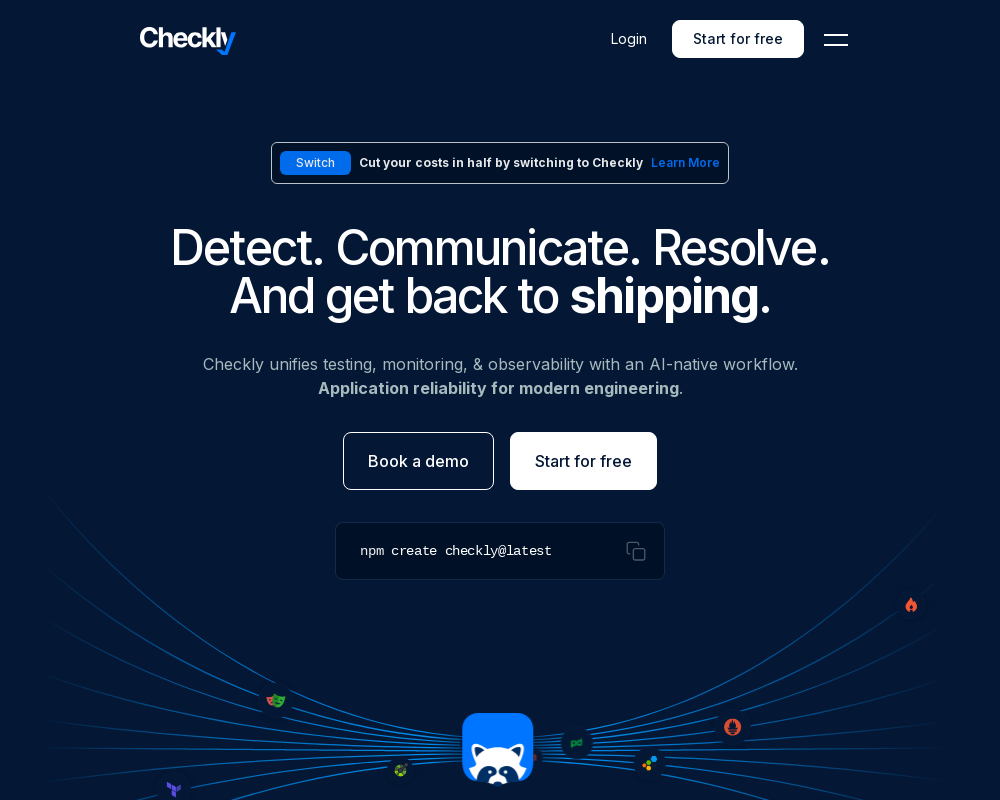

Reloaded page at middle viewport size
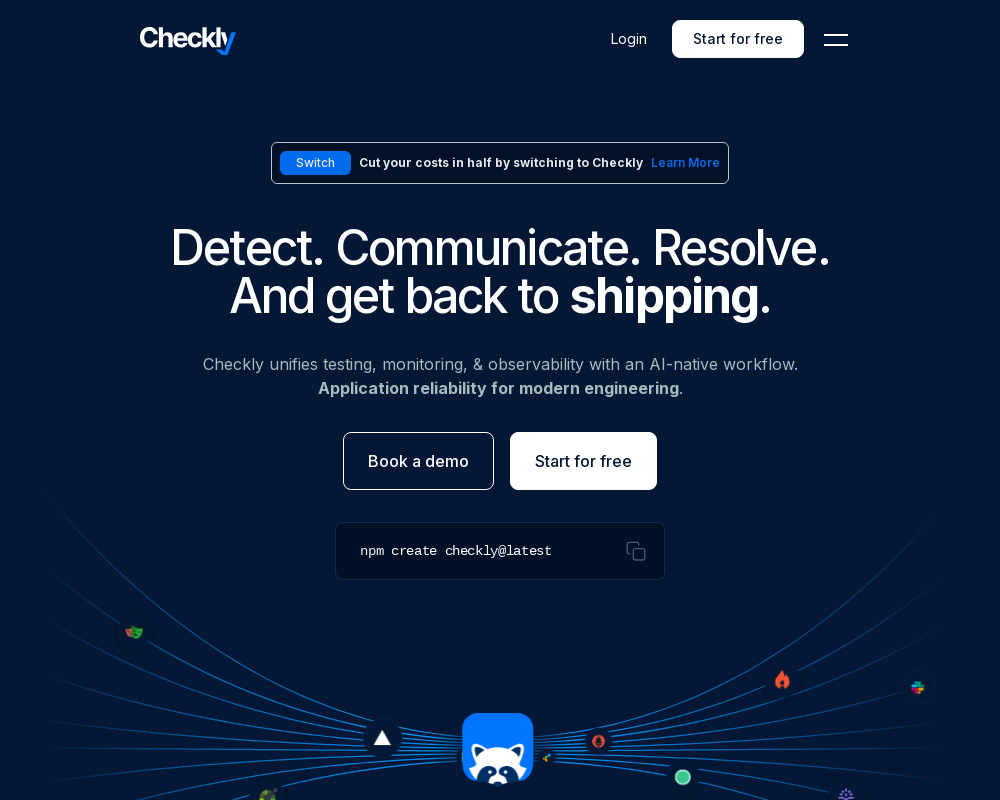

Page fully loaded at middle dimensions
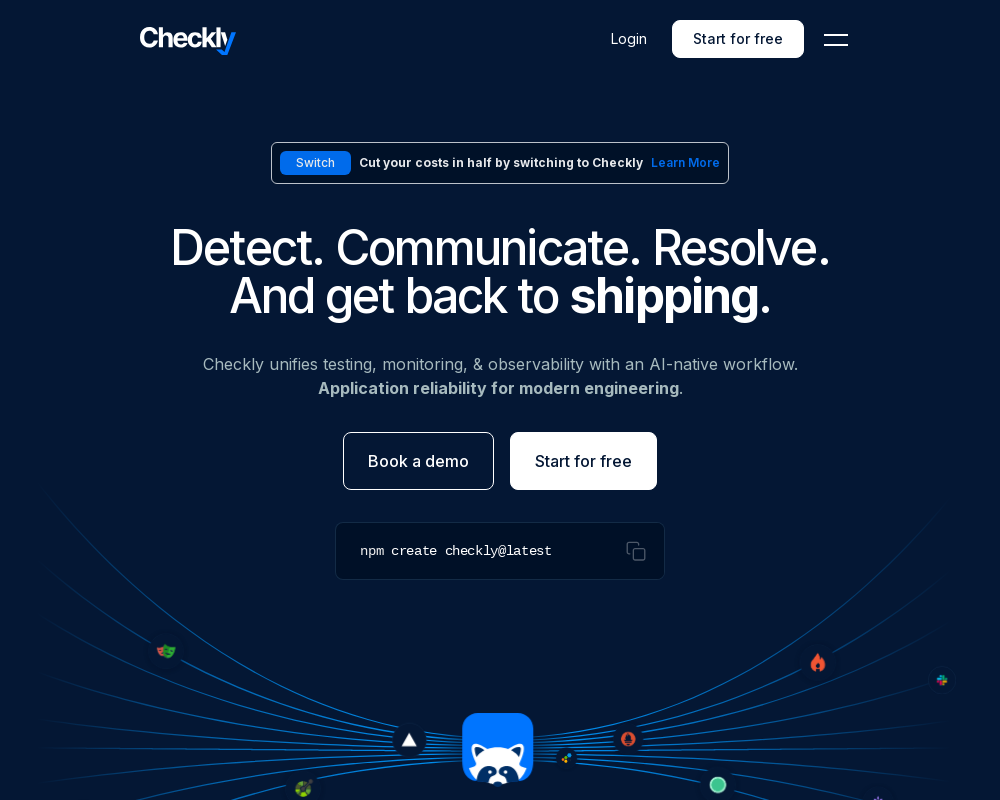

Set viewport to small dimensions (600x800)
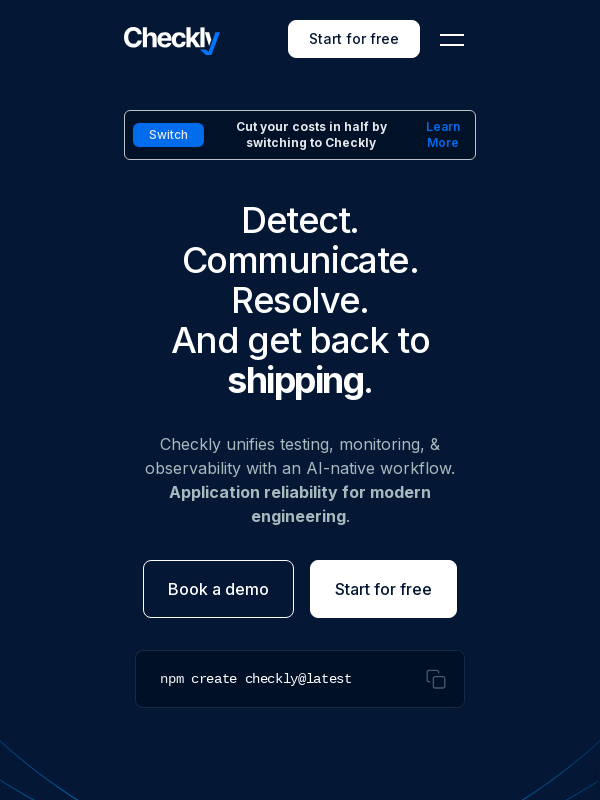

Reloaded page at small viewport size
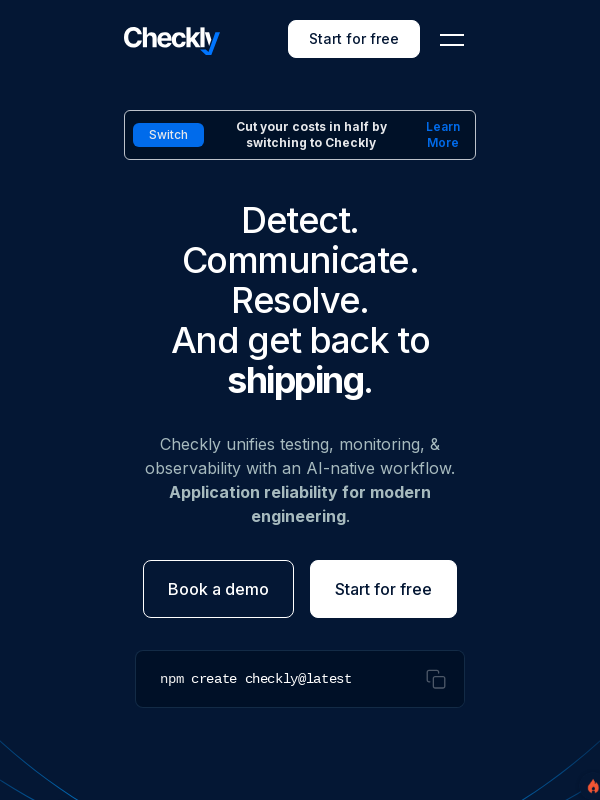

Page fully loaded at small dimensions
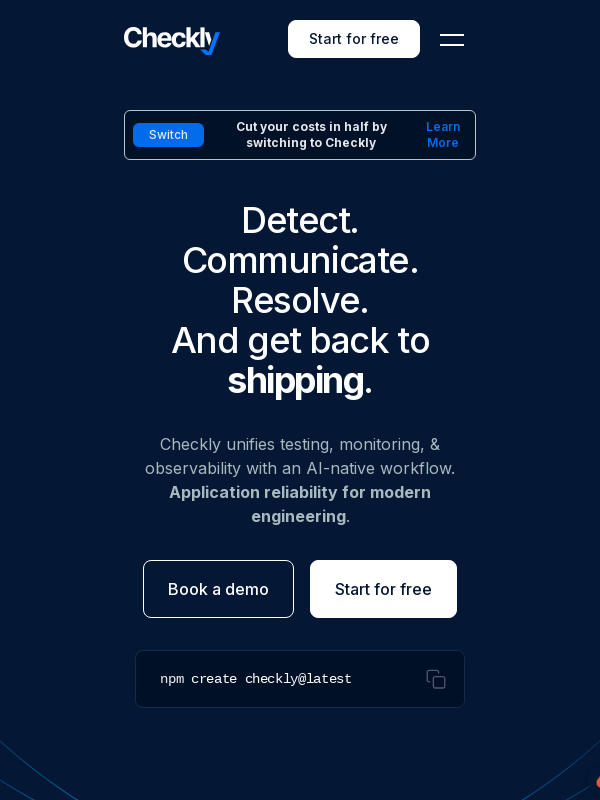

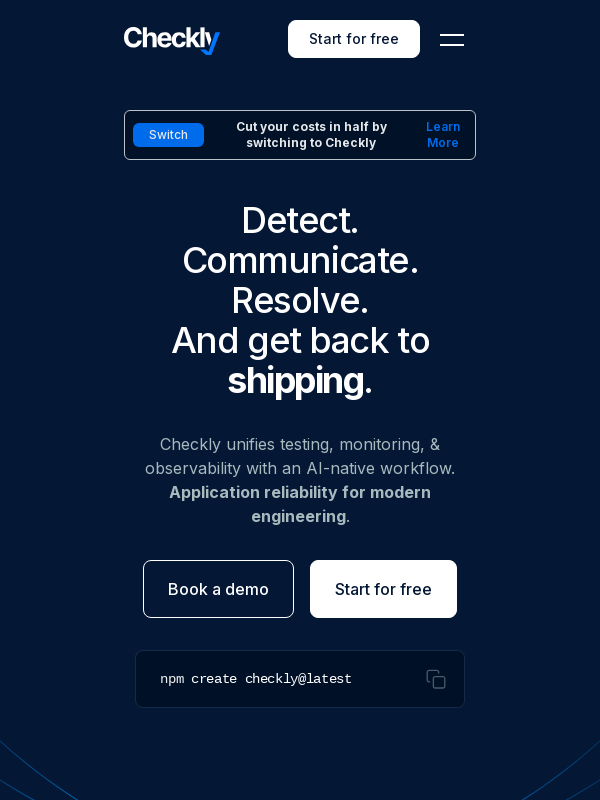